Tests a text box form by filling in user name, current address, copying the current address to permanent address field using keyboard shortcuts, and submitting the form

Starting URL: http://demoqa.com/text-box

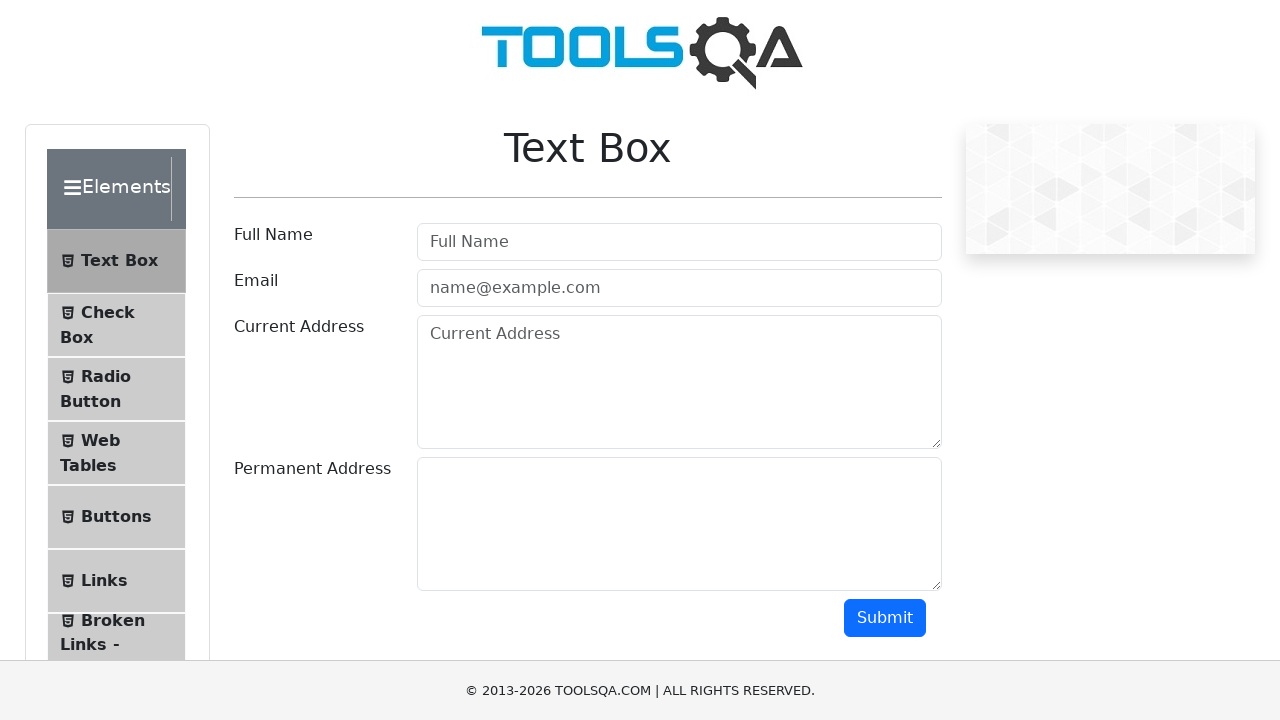

Filled username field with 'Mr.Jones' on #userName
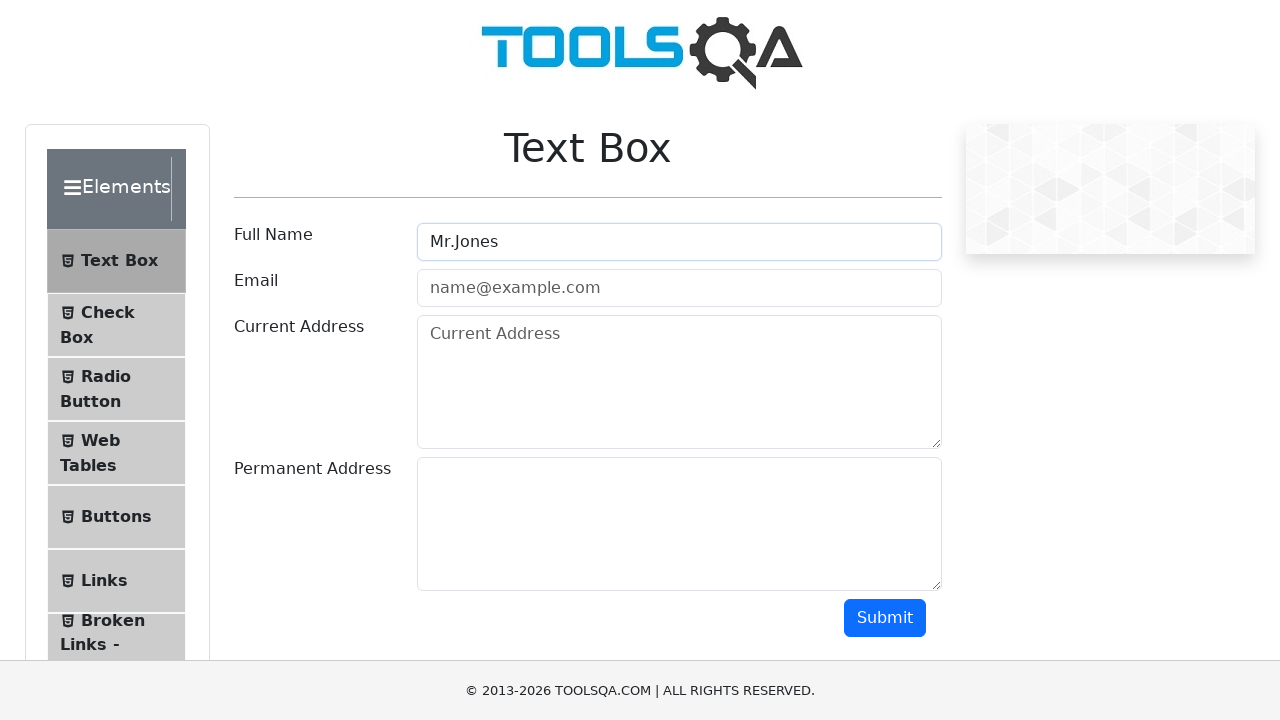

Filled current address field with '1205 OAK STREET,OLD FORGE,NEW YORK,11240' on #currentAddress
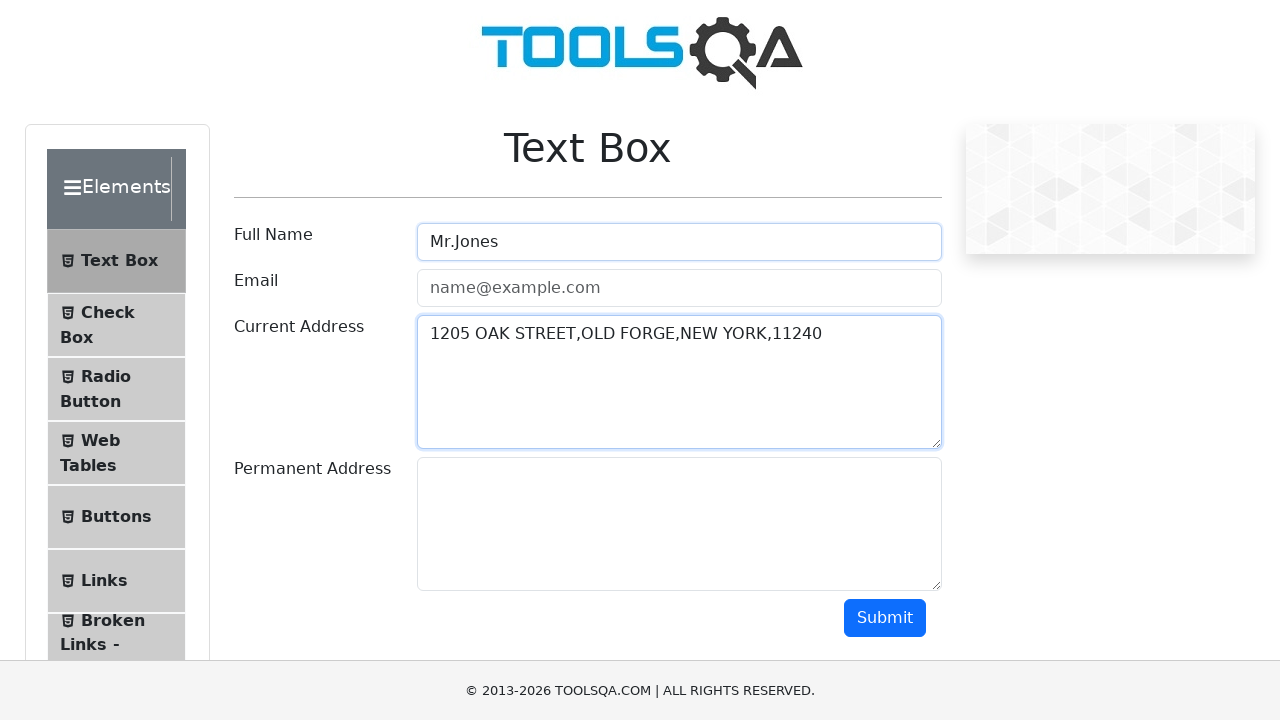

Clicked on current address field at (679, 382) on #currentAddress
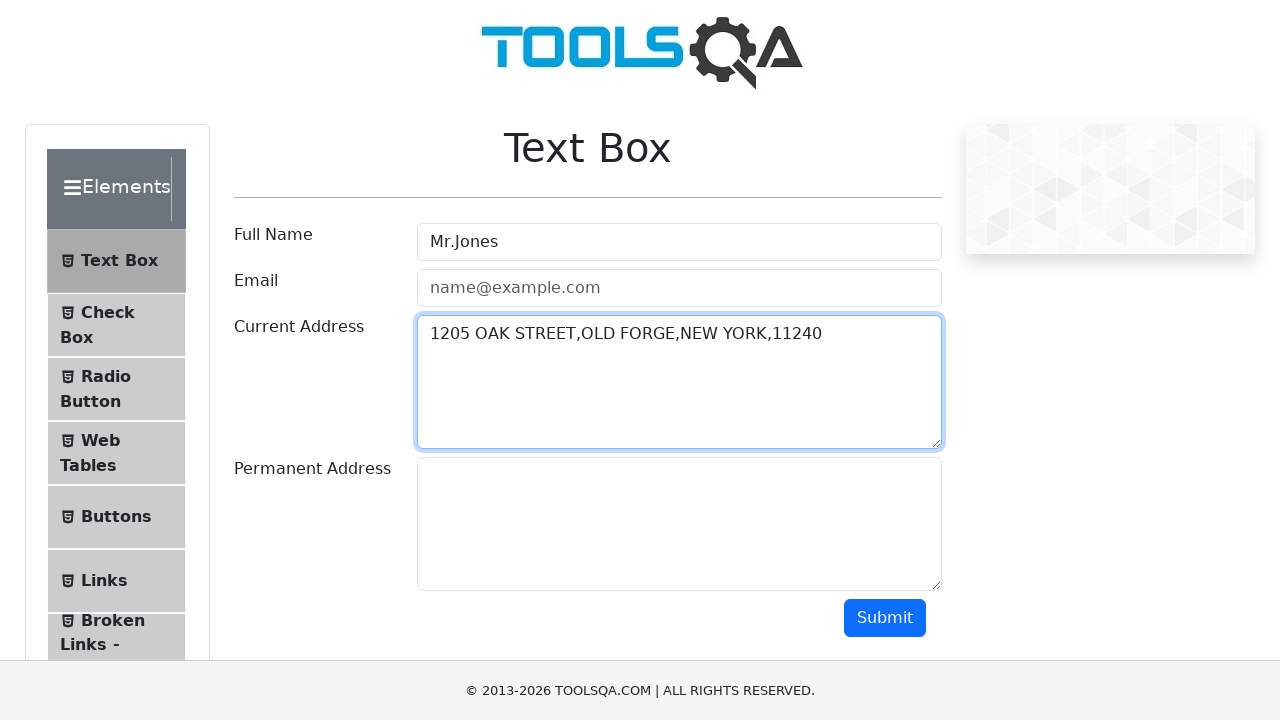

Selected all text in current address field using Ctrl+A
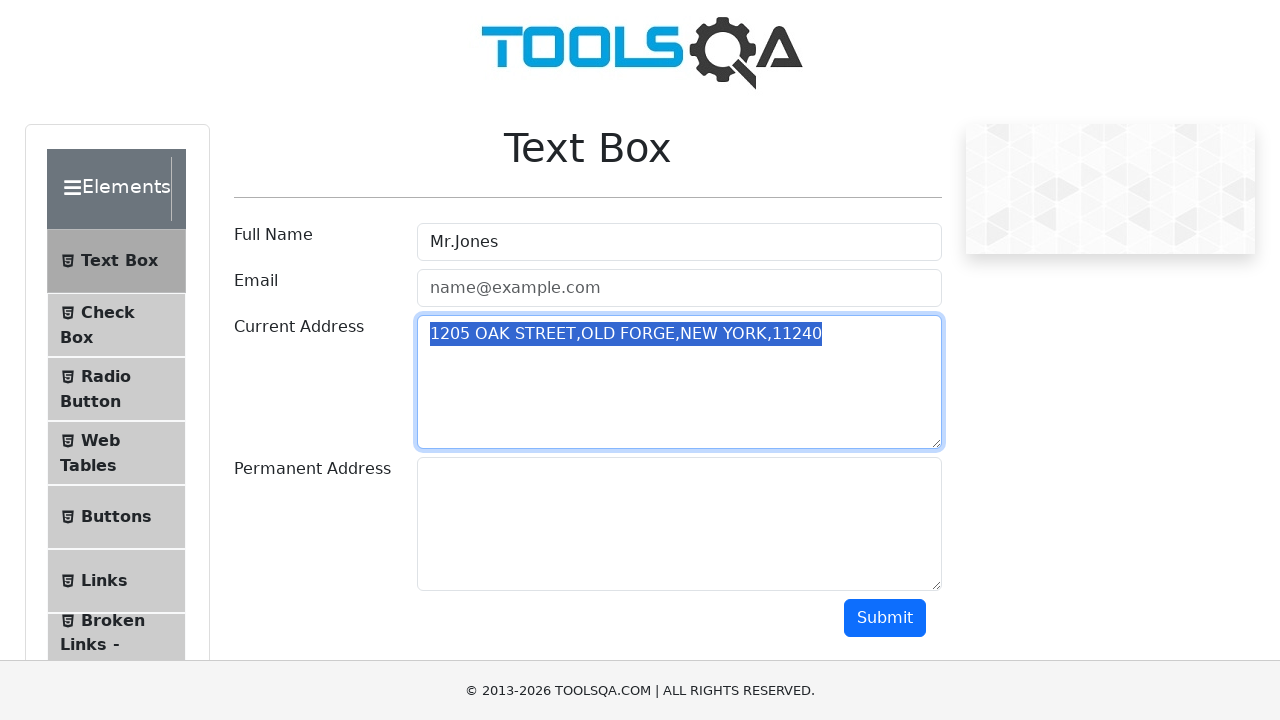

Copied selected text from current address field using Ctrl+C
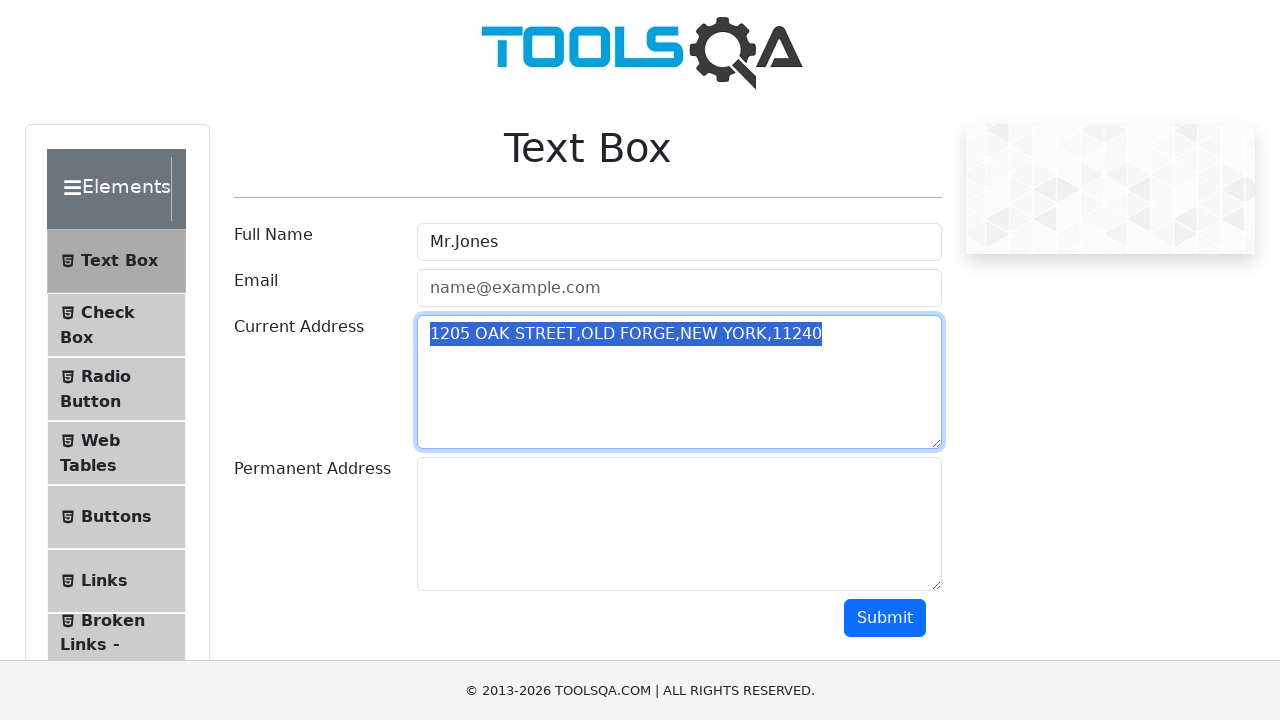

Clicked on permanent address field at (679, 524) on #permanentAddress
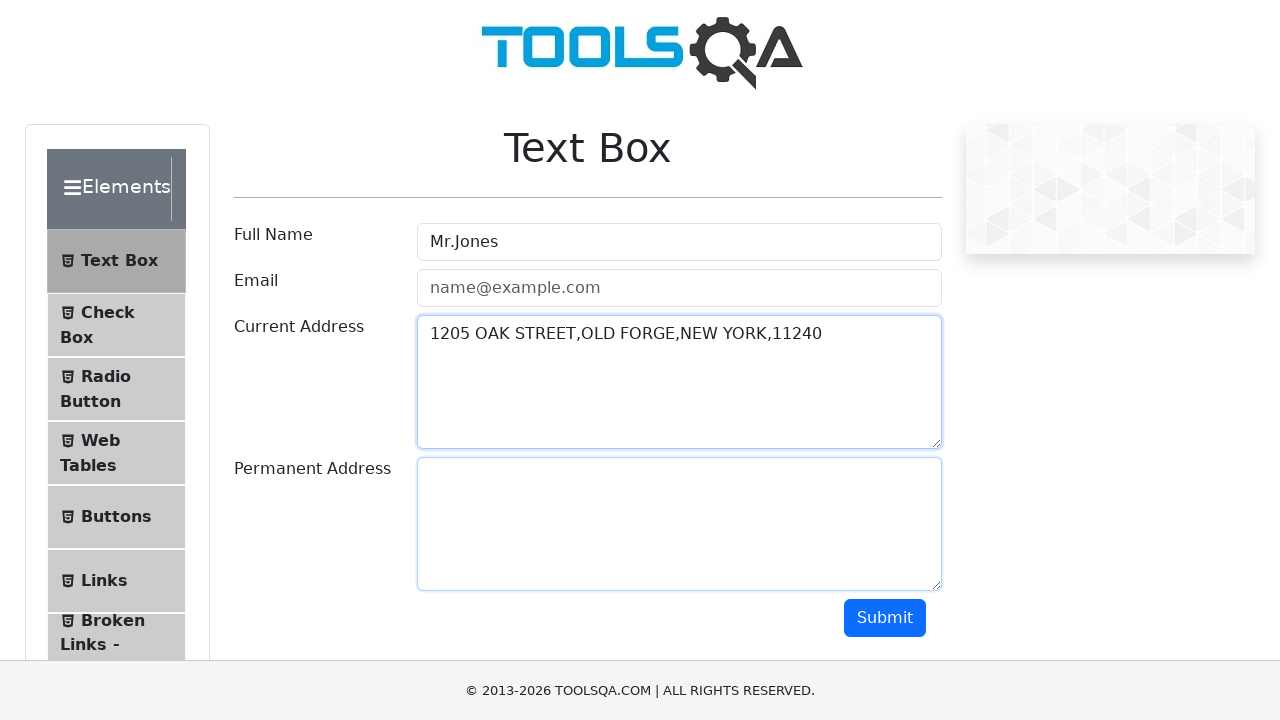

Pasted address into permanent address field using Ctrl+V
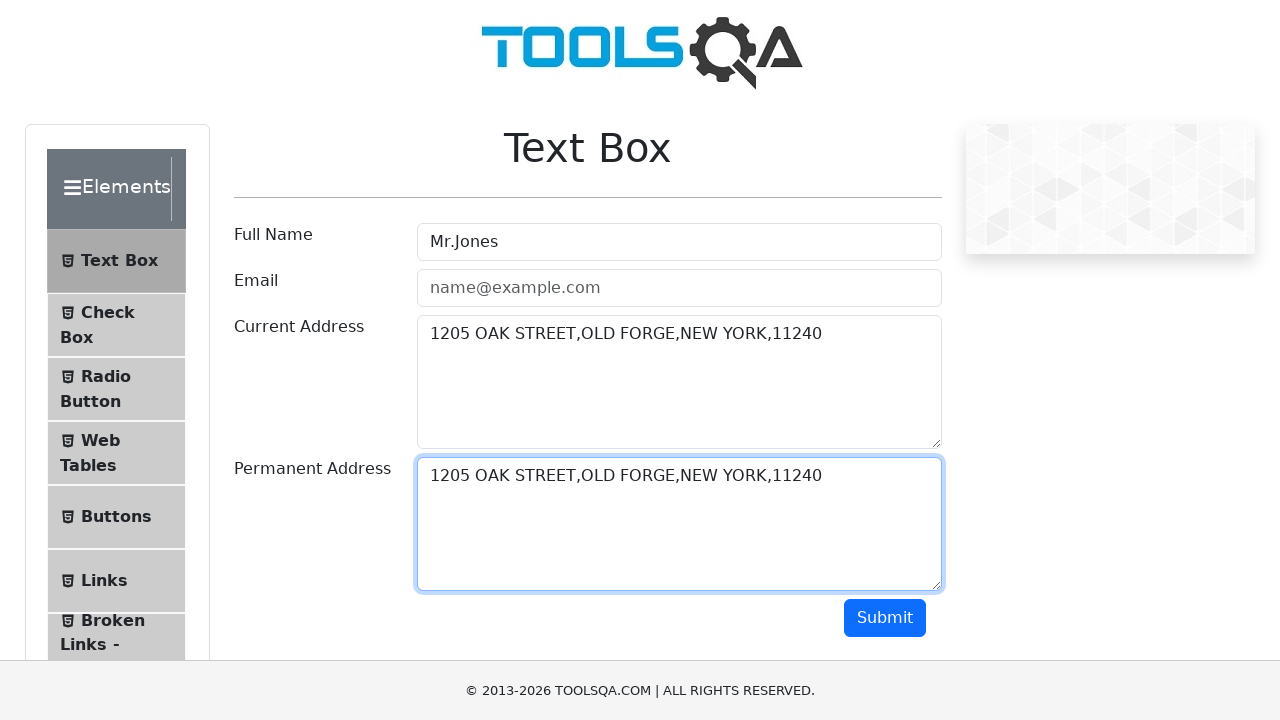

Clicked submit button to submit the form at (885, 618) on #submit
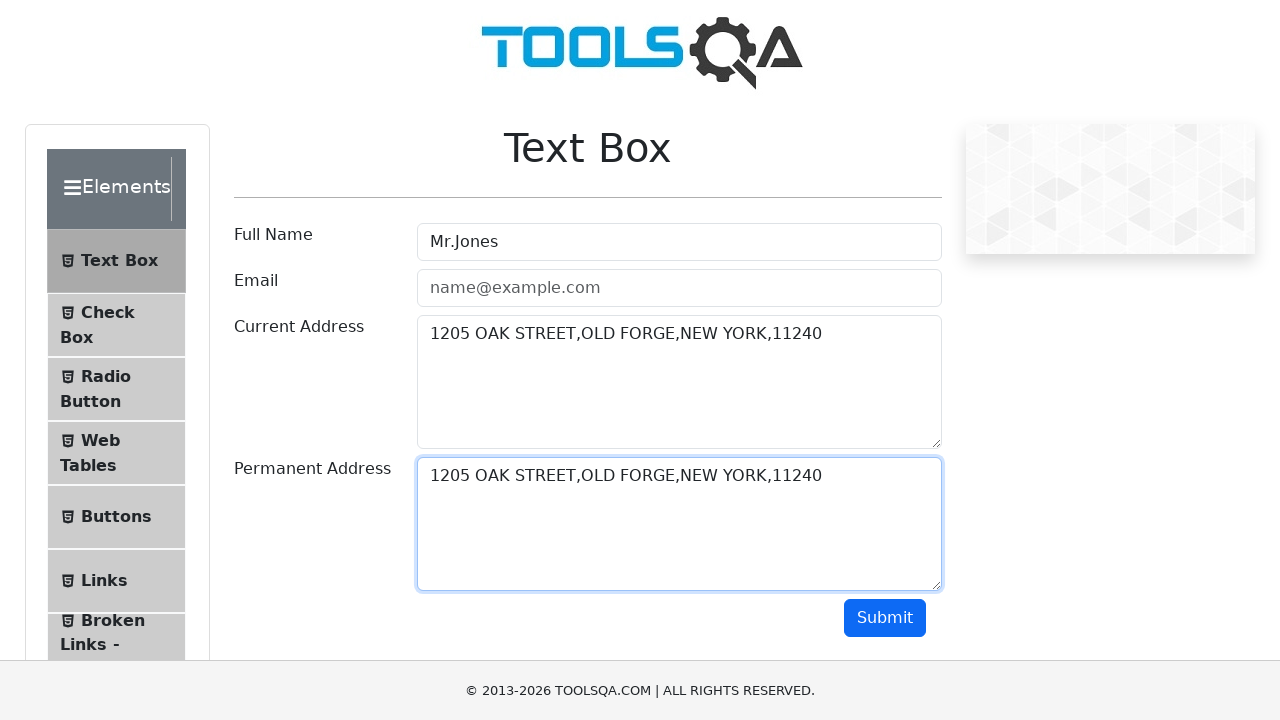

Set up dialog handler to accept any dialogs
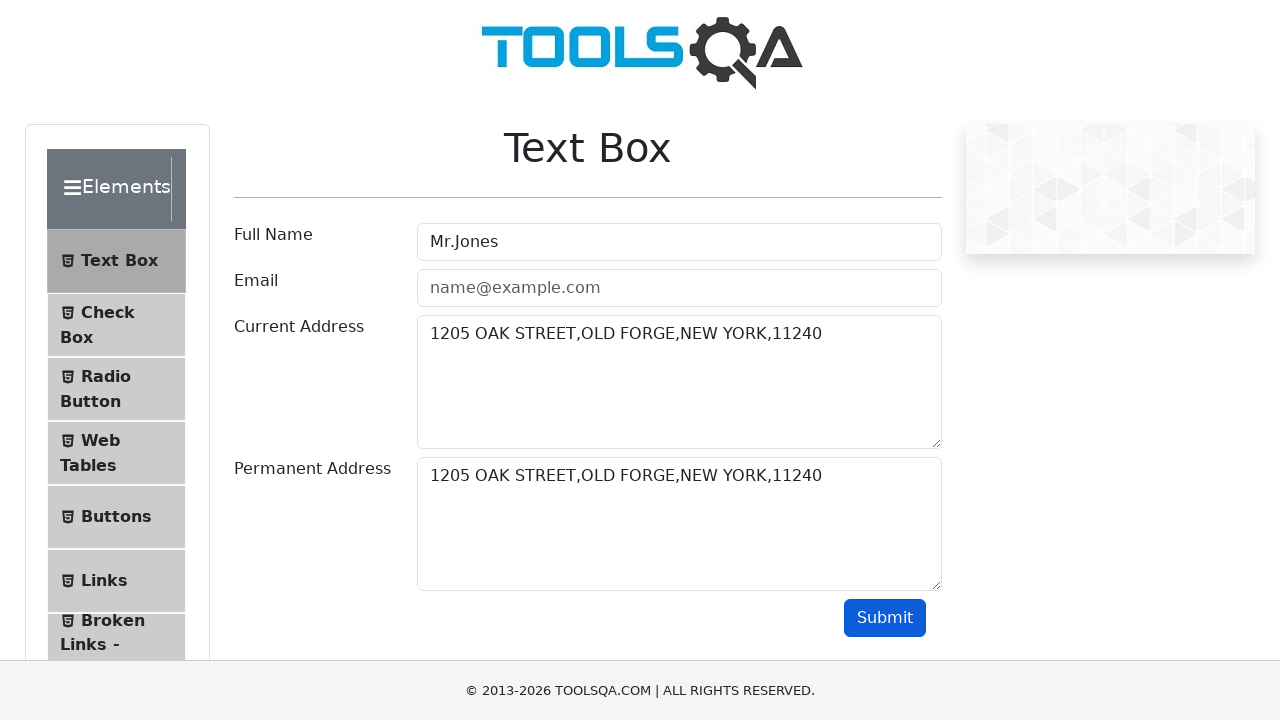

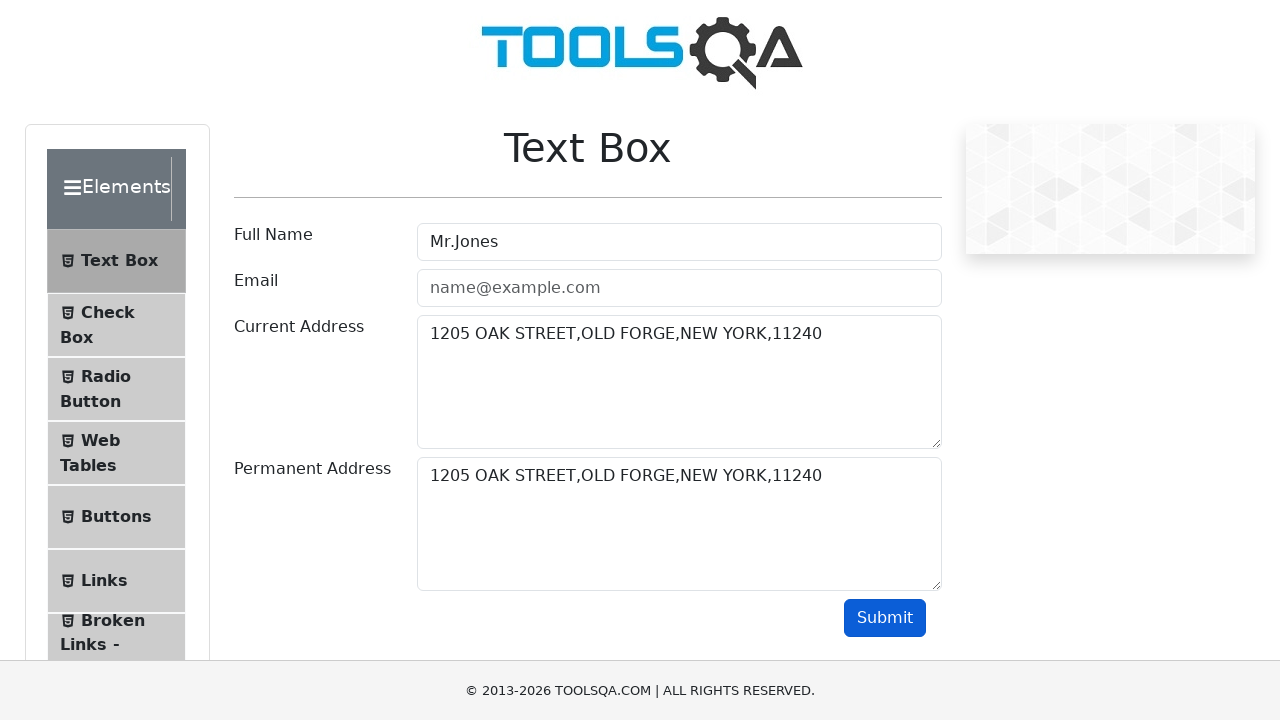